Tests that frame 1 loads and contains the expected sample page content

Starting URL: https://demoqa.com/elements

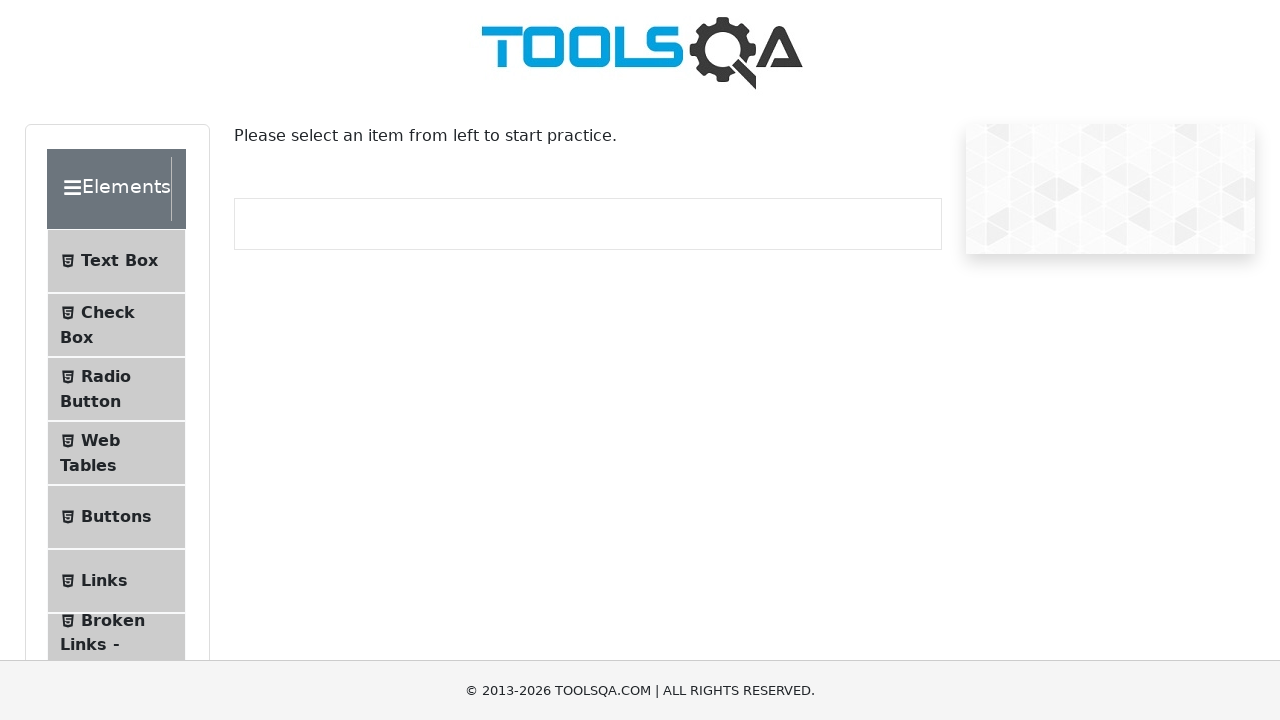

Clicked on 'Alerts, Frame & Windows' section at (107, 360) on internal:text="Alerts, Frame & Windows"i
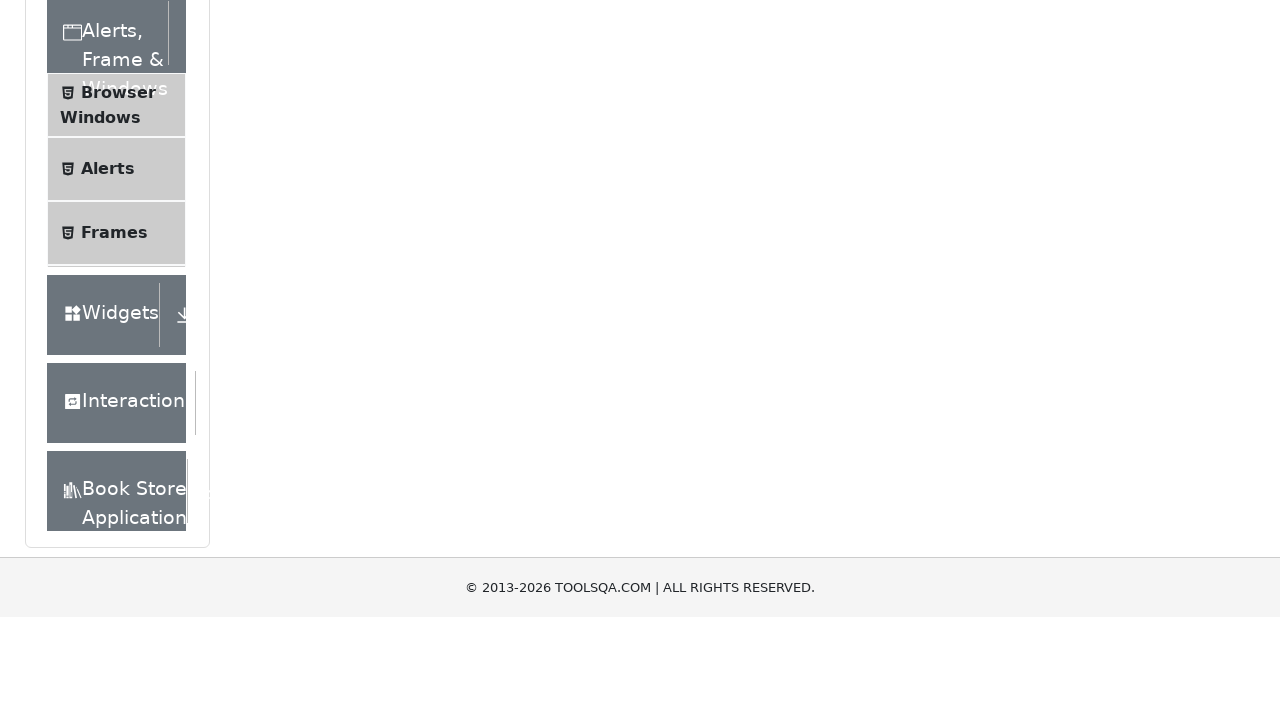

Clicked on 'Frames' menu item at (116, 336) on li >> internal:has-text="Frames"i >> internal:has-not-text="Nested"i
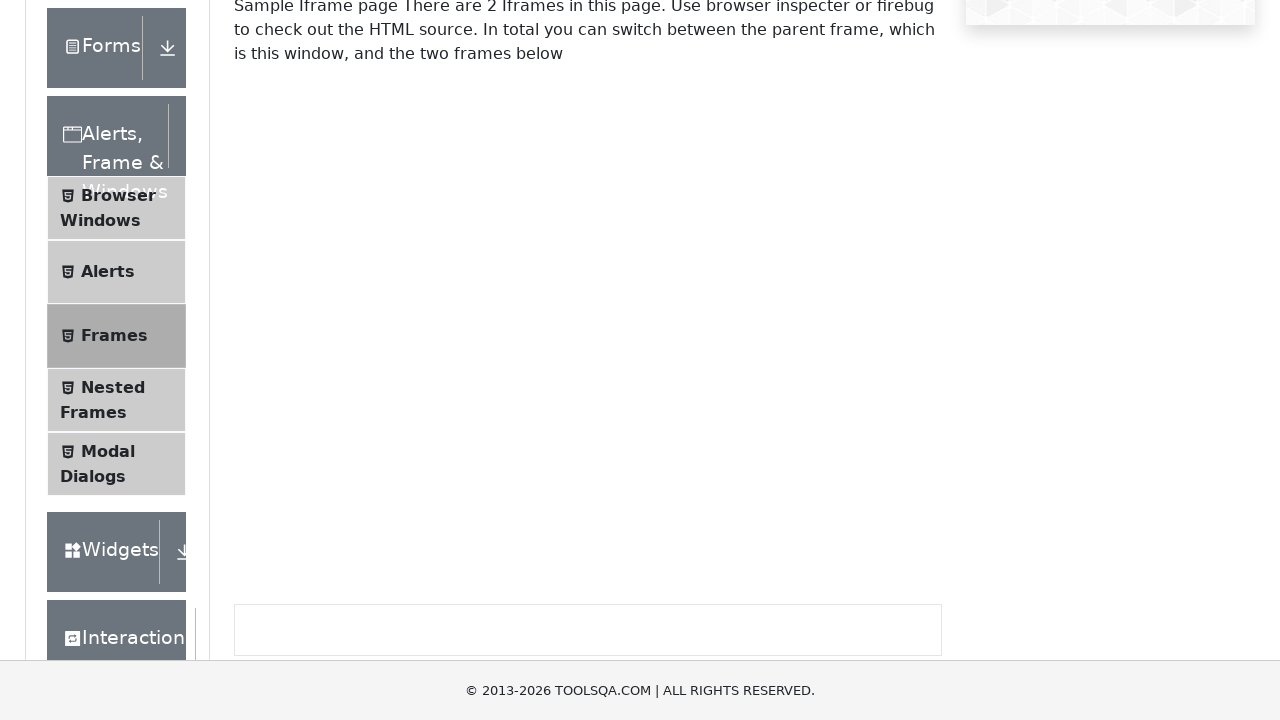

Located frame 1 (#frame1)
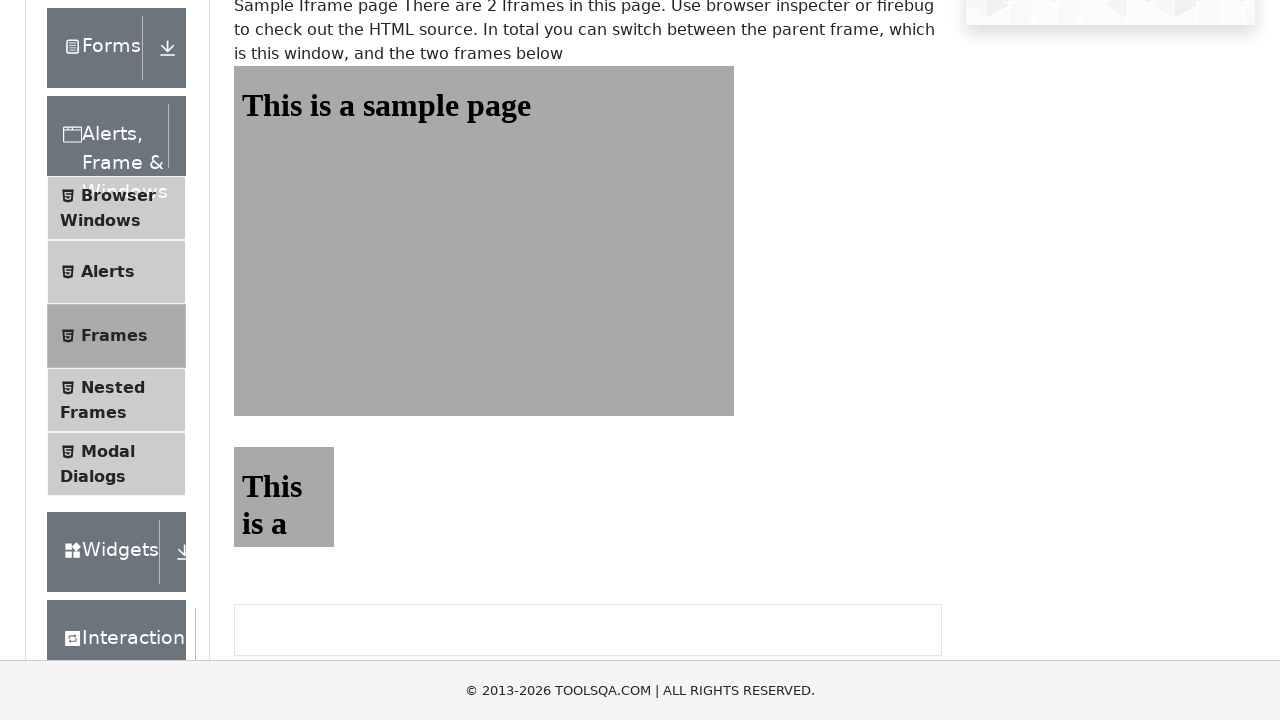

Retrieved text content from frame 1 body
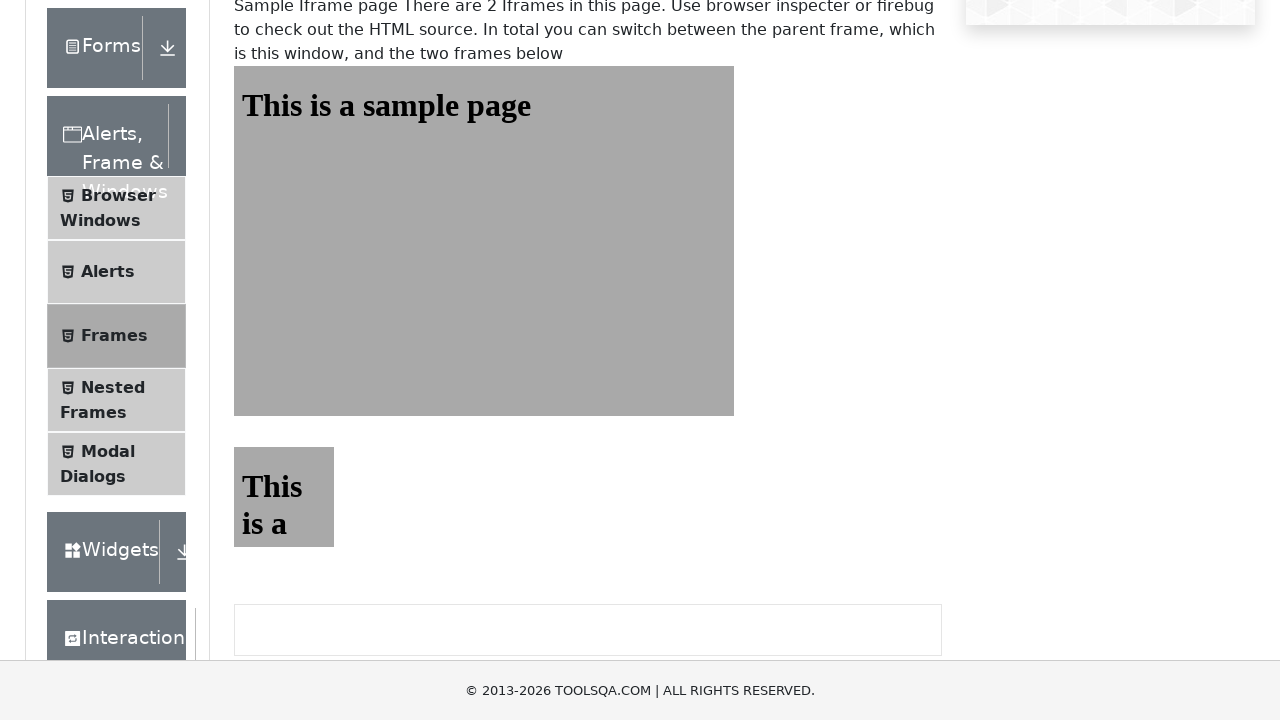

Verified that frame 1 contains expected content 'This is a sample page'
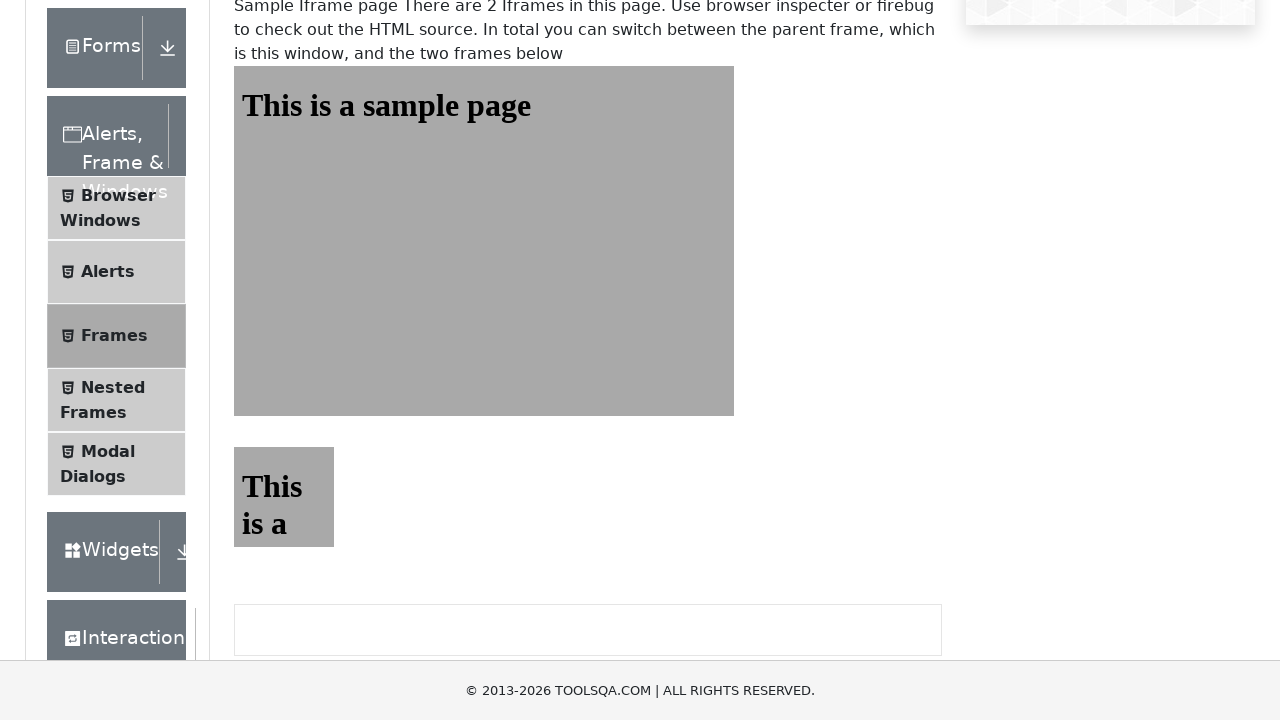

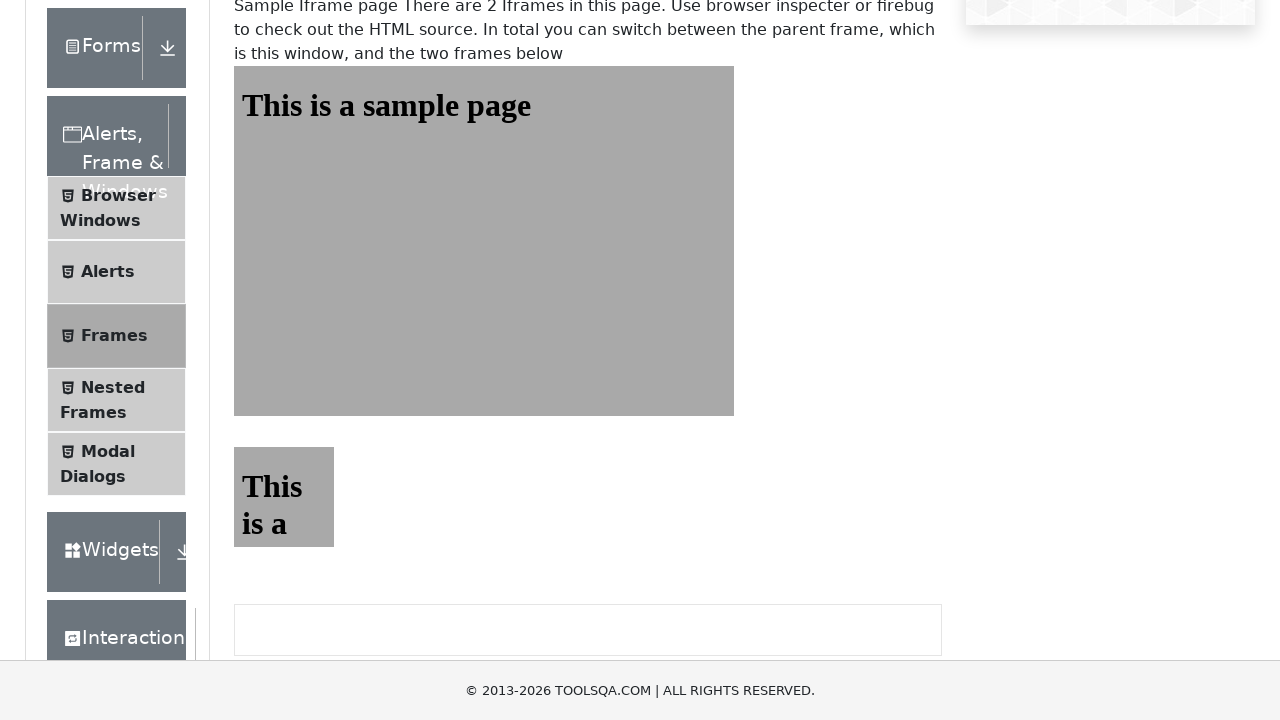